Tests clearing completed todos by adding a todo, marking it complete, then clicking Clear completed button

Starting URL: https://demo.playwright.dev/todomvc

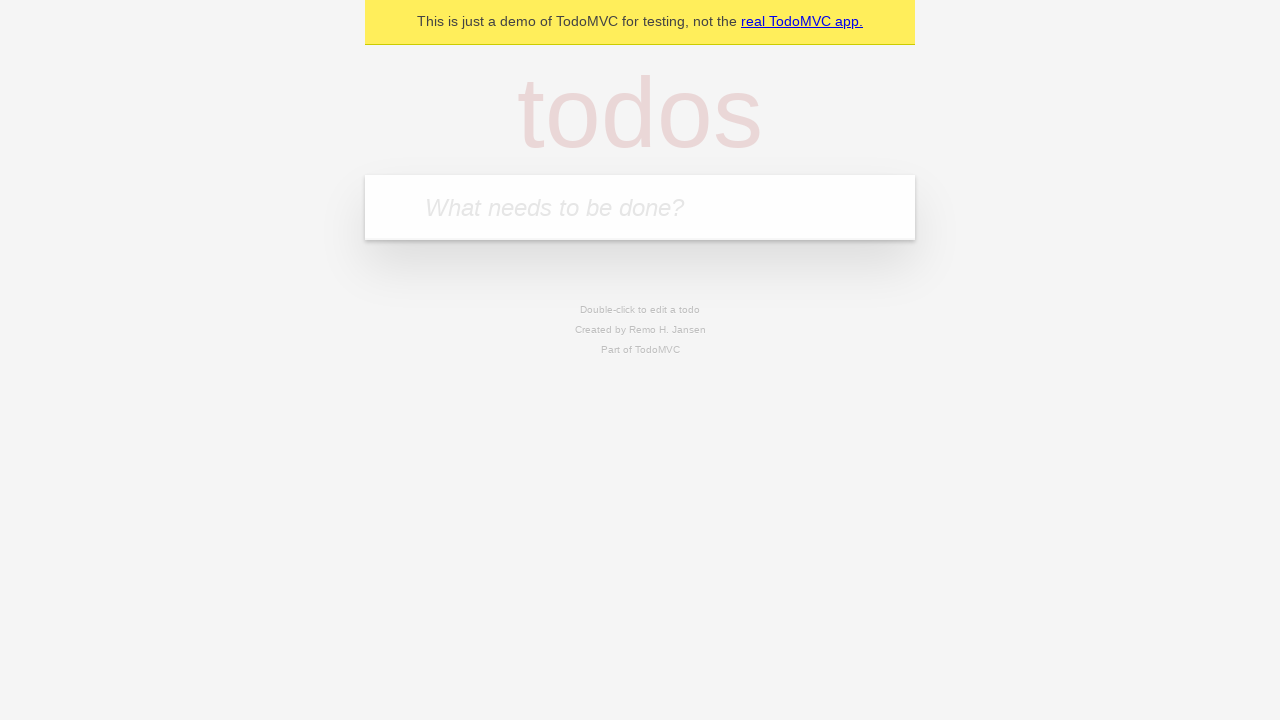

Filled new todo input with 'Complete and clear me' on input.new-todo
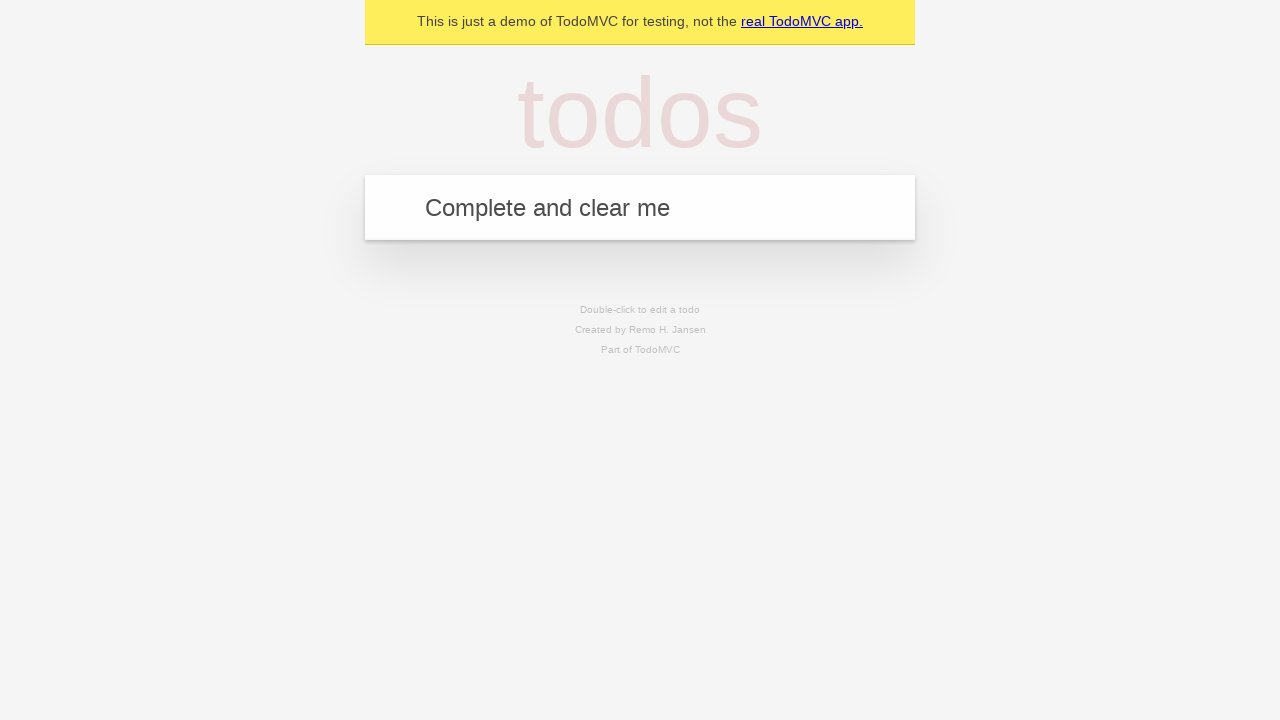

Pressed Enter to add the todo item on input.new-todo
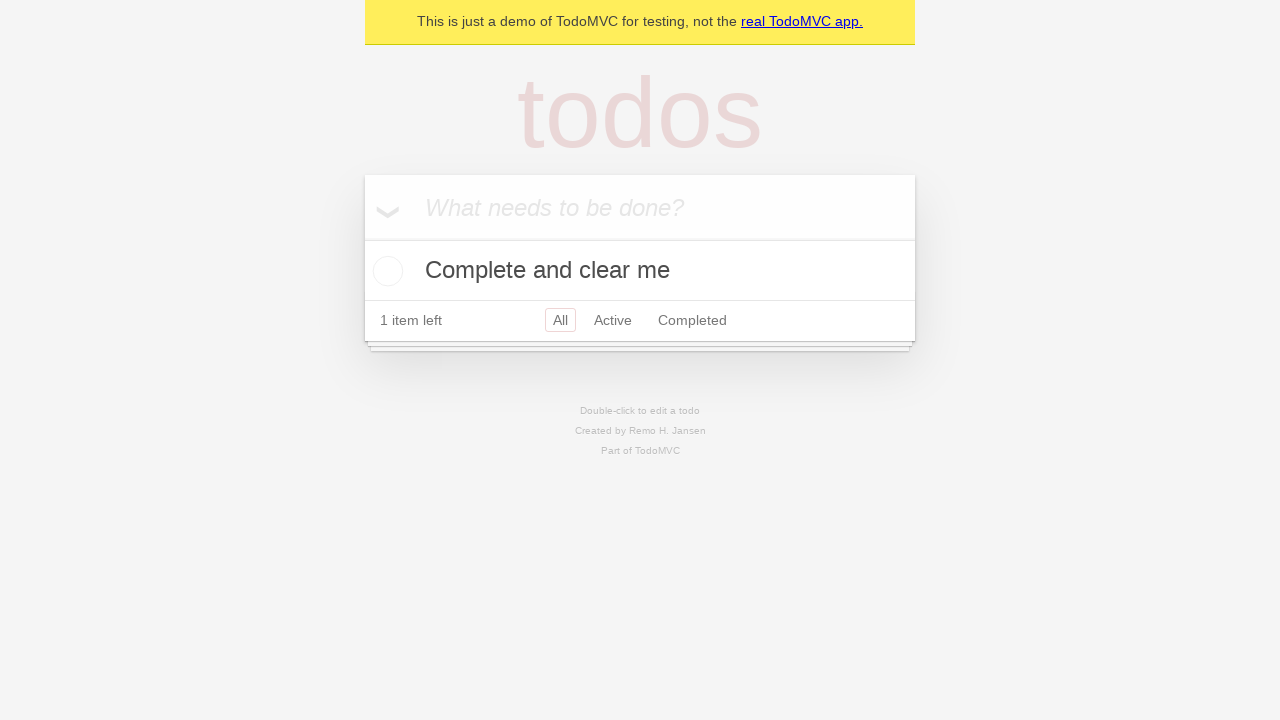

Todo item appeared in the list
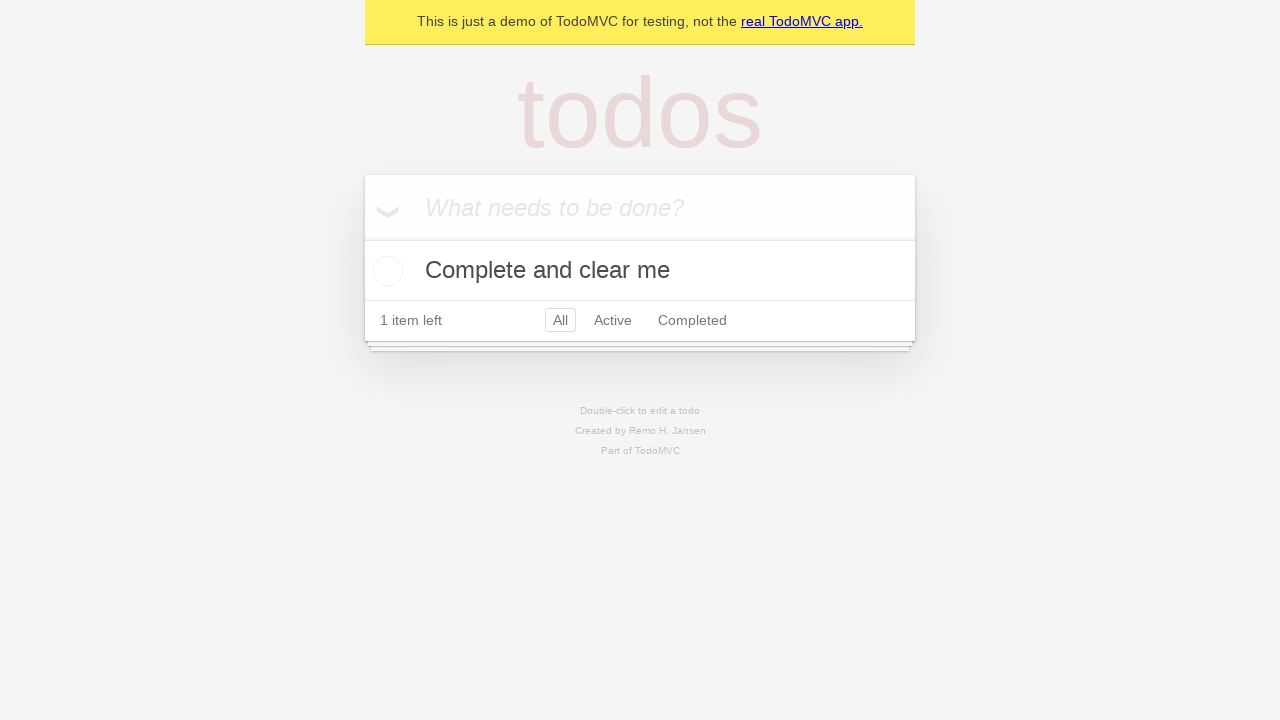

Clicked toggle checkbox to mark todo as completed at (385, 271) on input.toggle
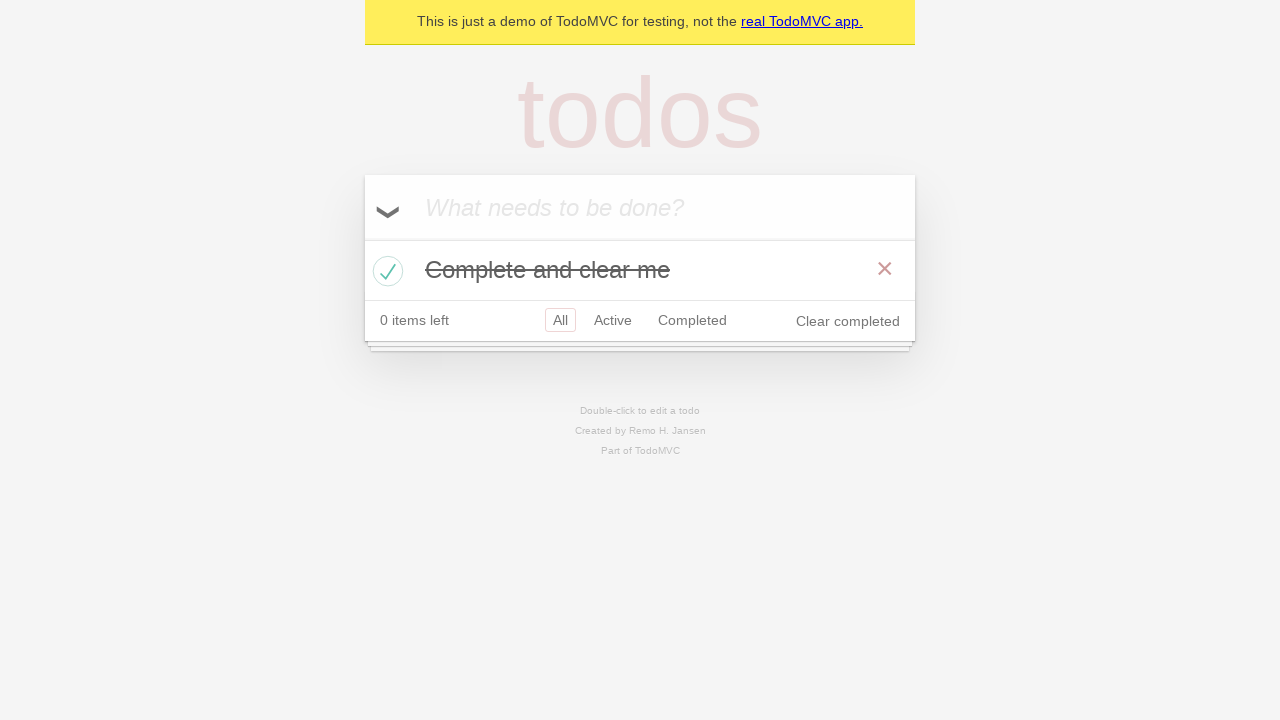

Todo item transitioned to completed state
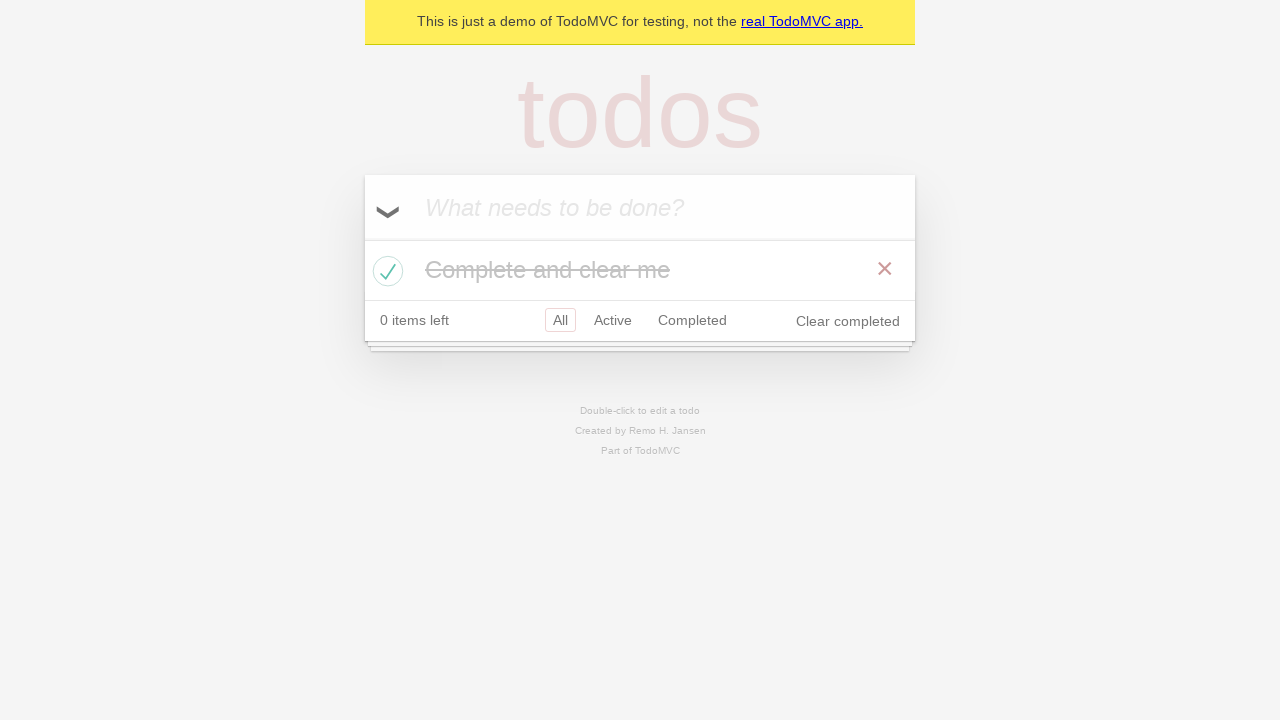

Clicked 'Clear completed' button at (848, 321) on button:has-text("Clear completed")
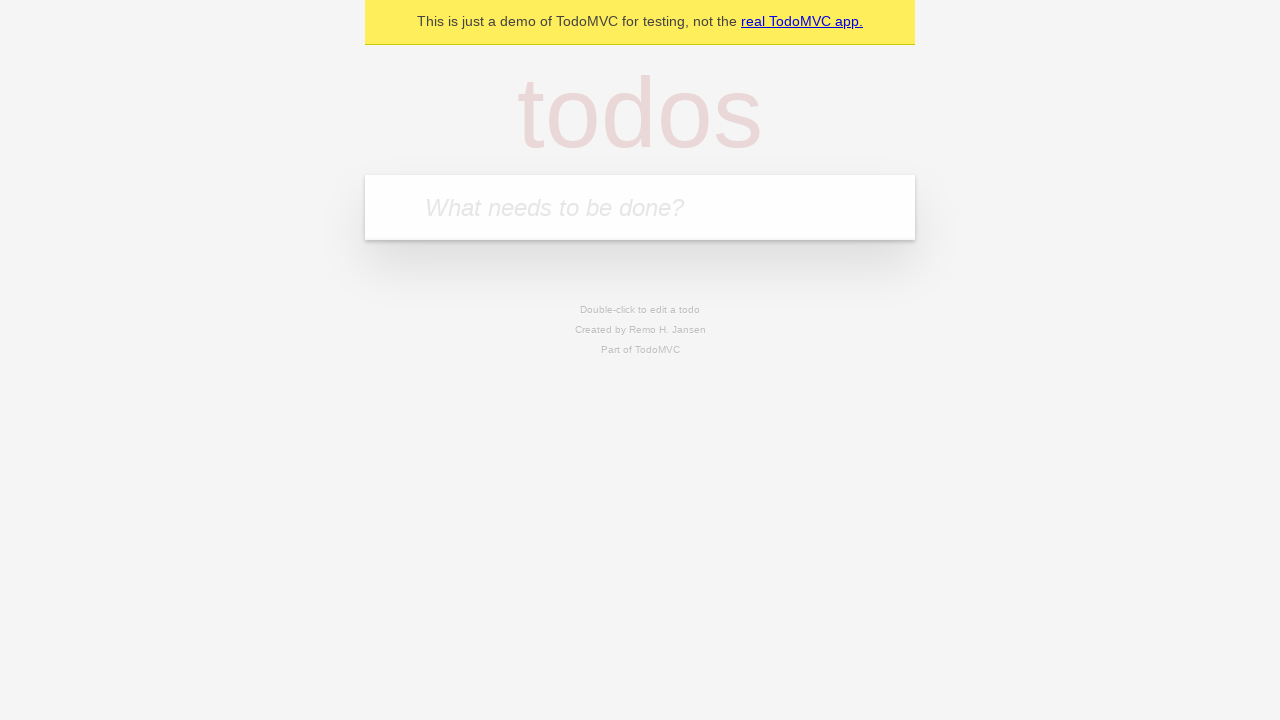

Verified that completed todo item was removed from the list
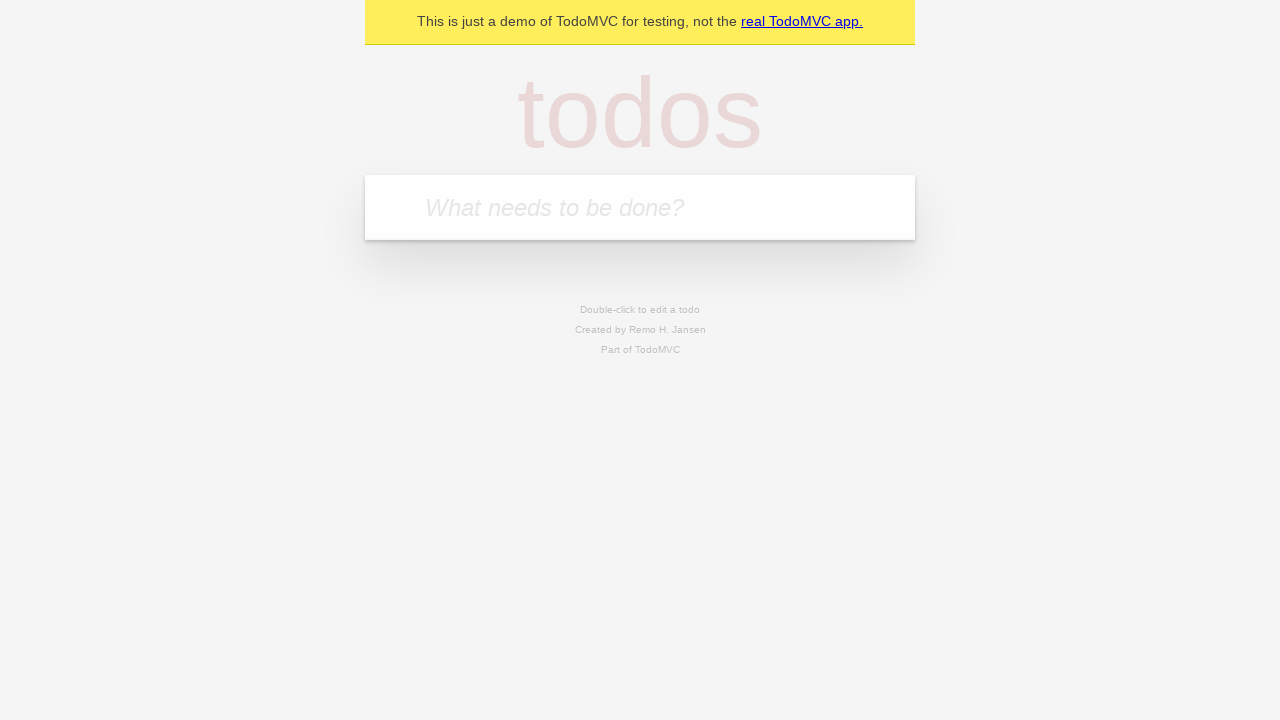

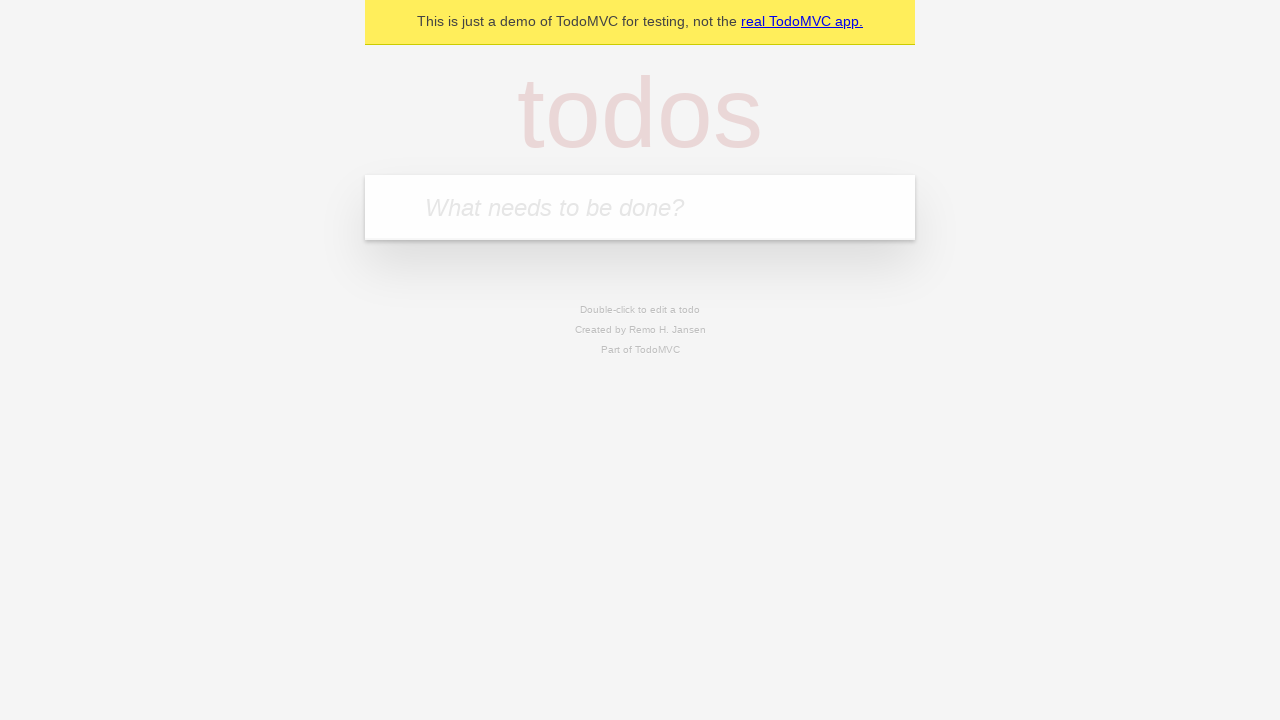